Tests handling a JavaScript prompt alert by clicking a button, entering text into the prompt, and accepting it

Starting URL: https://konflic.github.io/examples/pages/alerts.html

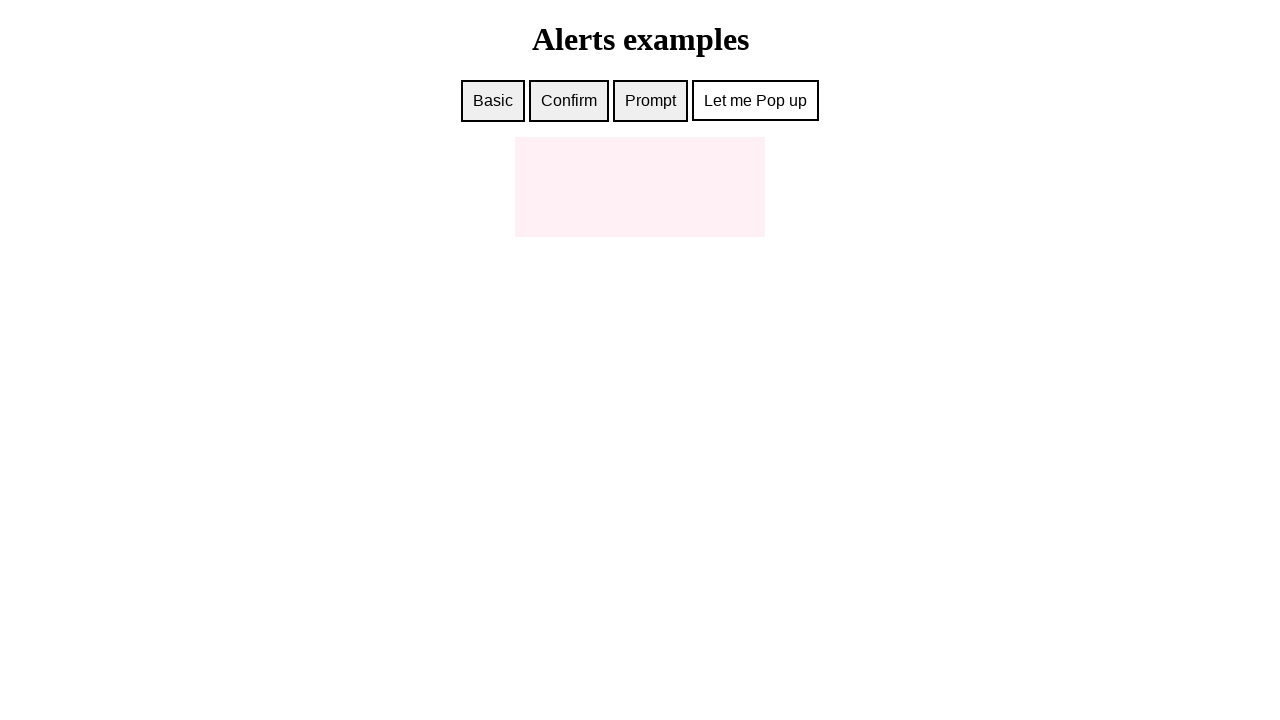

Registered dialog handler to accept prompt with text 'Hello, from playwright!'
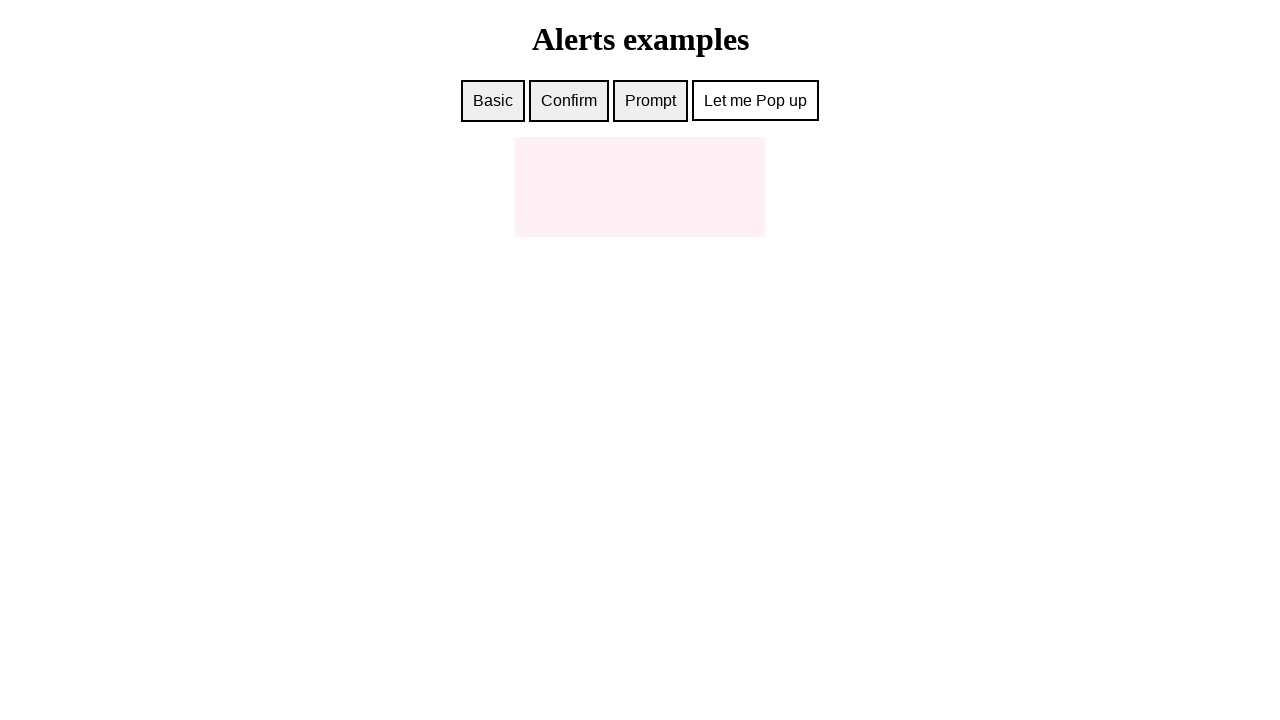

Clicked button with id 'prompt' to trigger prompt alert at (650, 101) on #prompt
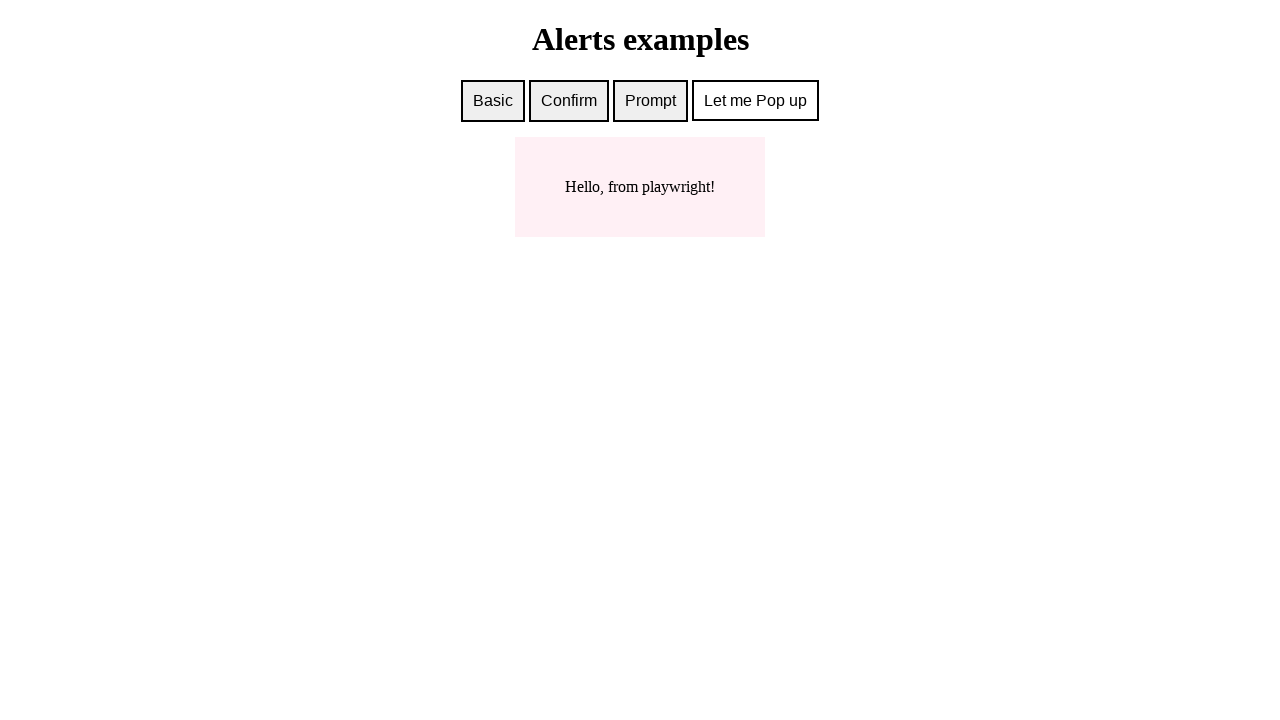

Waited 500ms for dialog interaction to complete
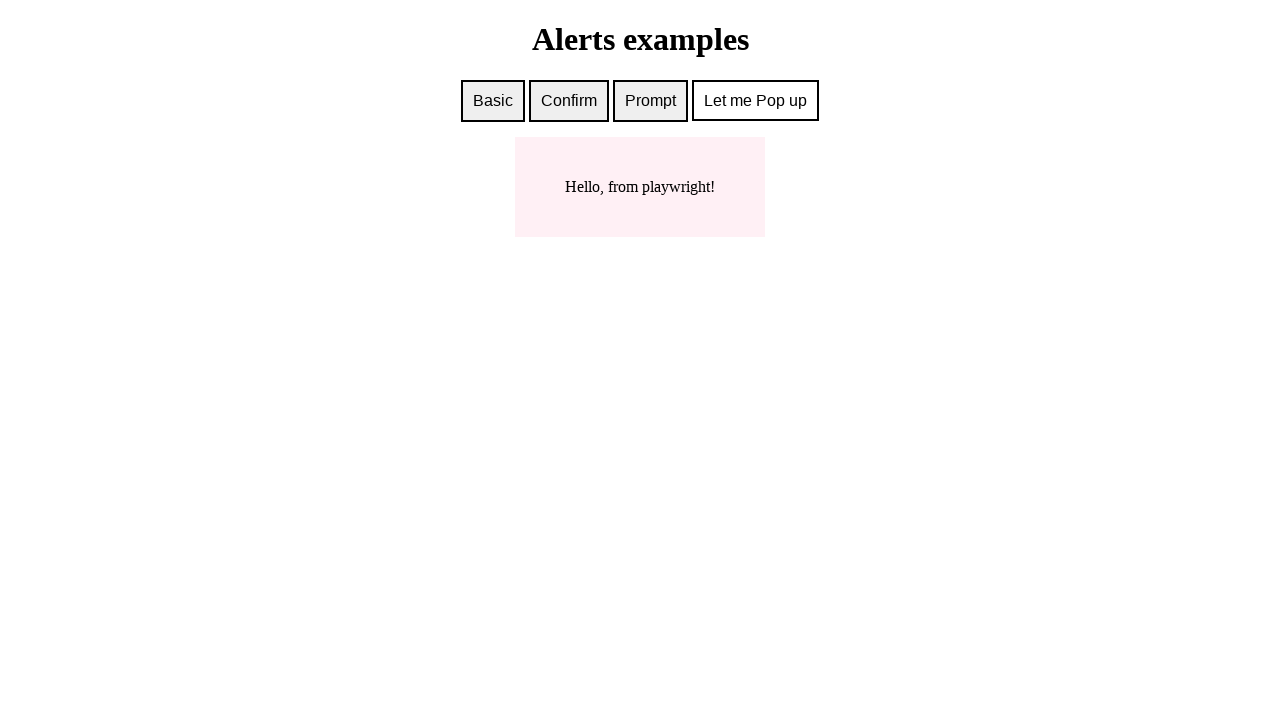

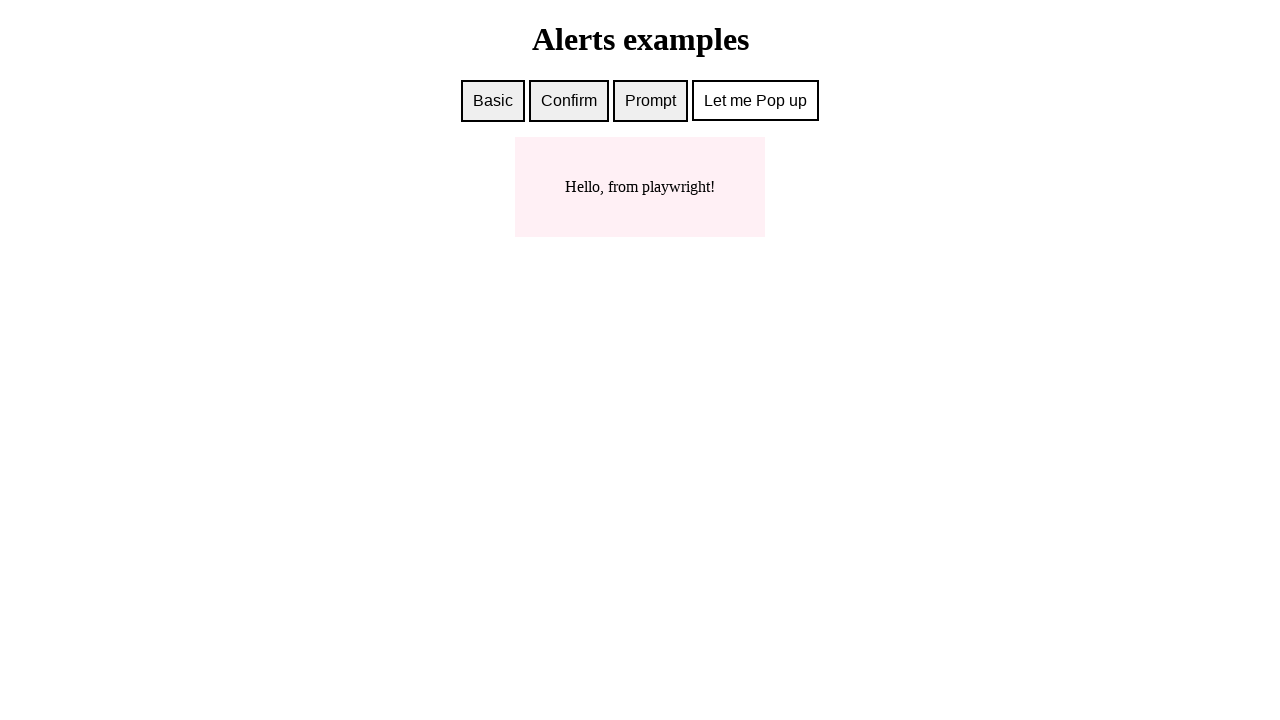